Tests login with invalid credentials and verifies the error message is displayed correctly

Starting URL: https://naveenautomationlabs.com/opencart/index.php?route=account/login

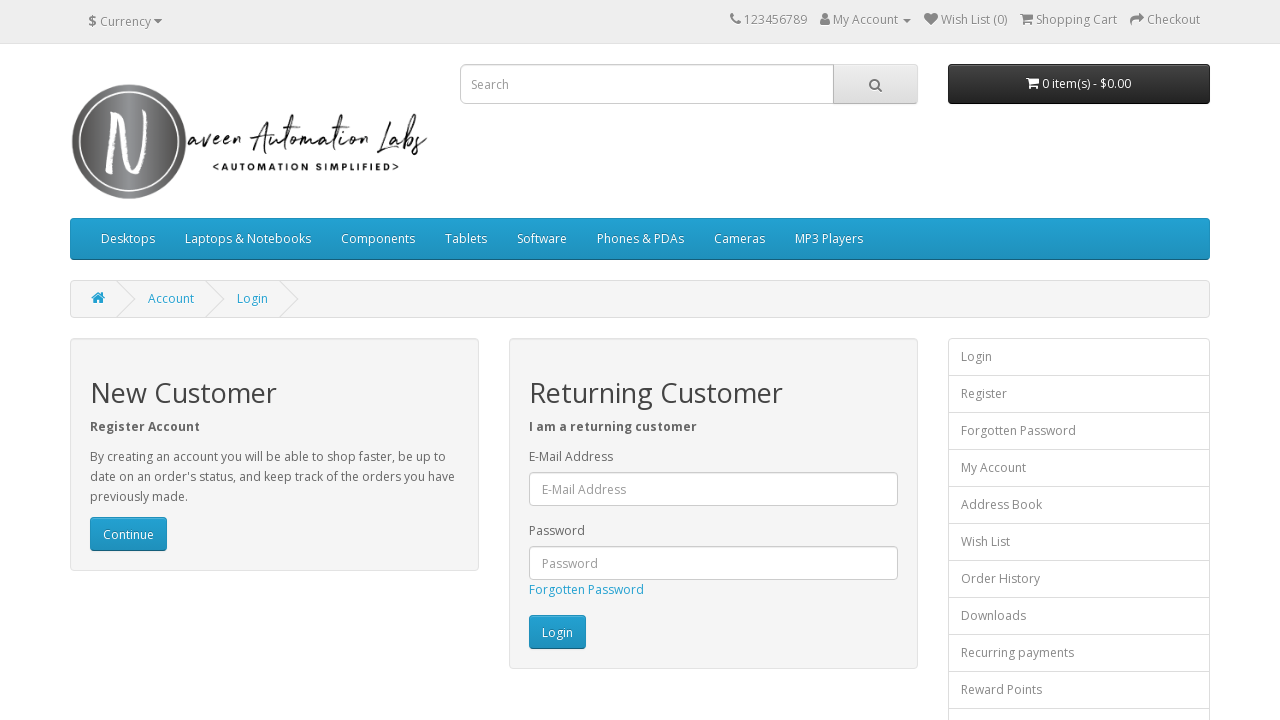

Filled email field with invalid test credentials on #input-email
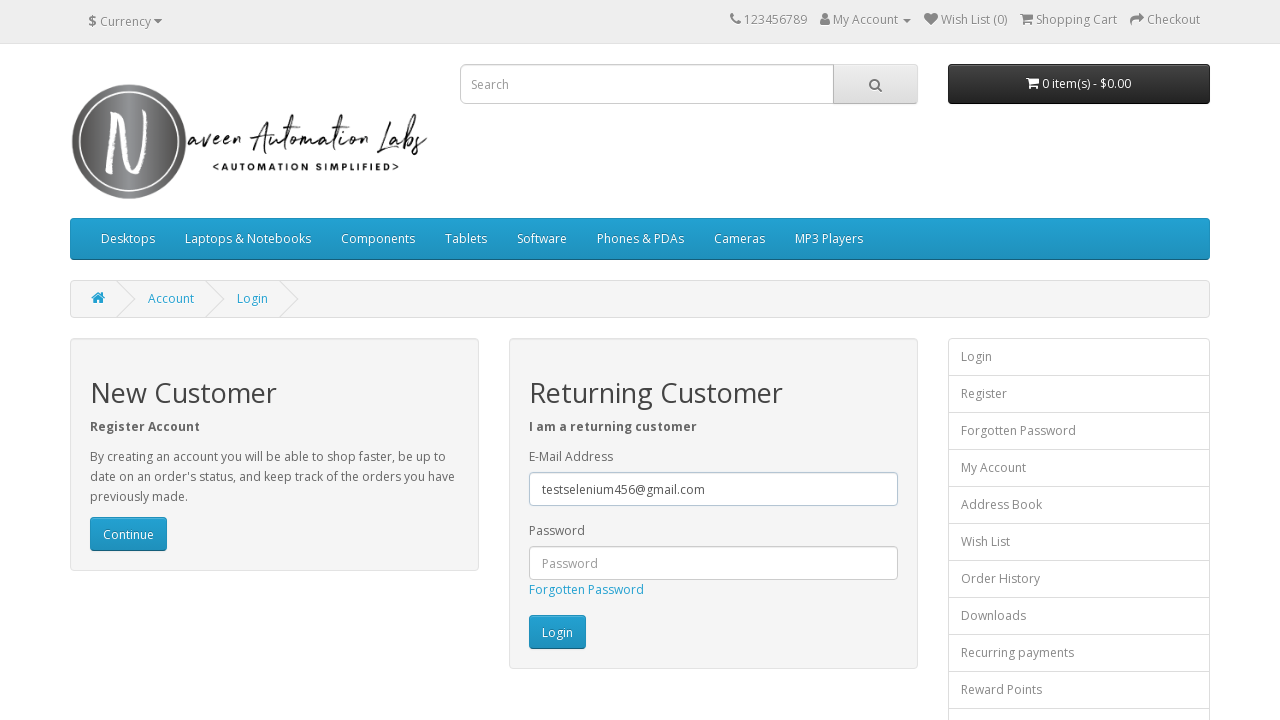

Filled password field with invalid test password on #input-password
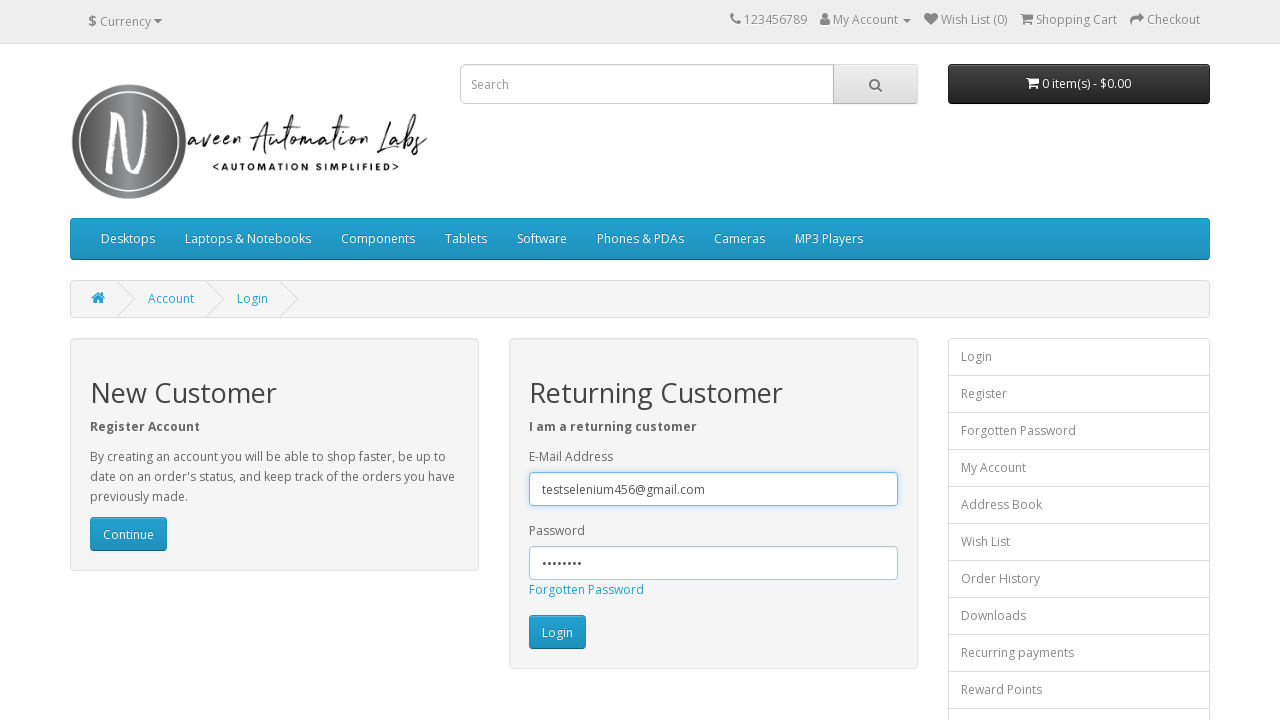

Clicked login button to submit credentials at (557, 632) on input[value='Login']
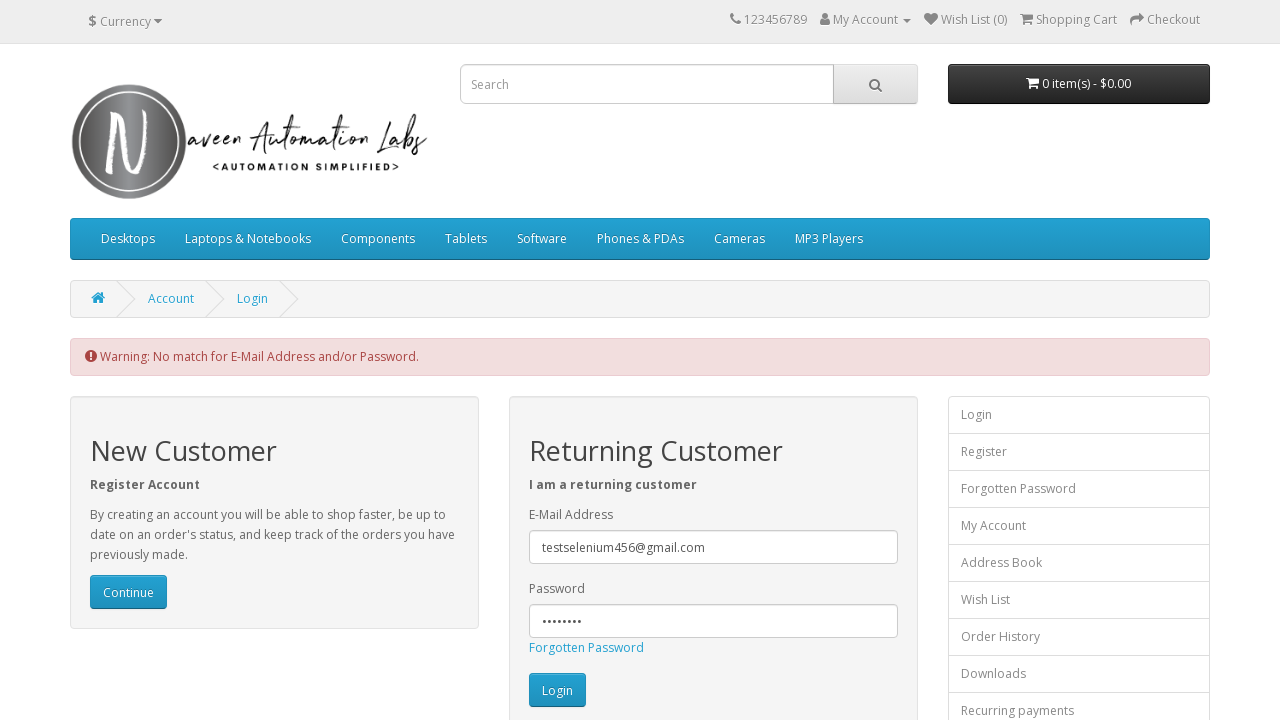

Retrieved error message from alert
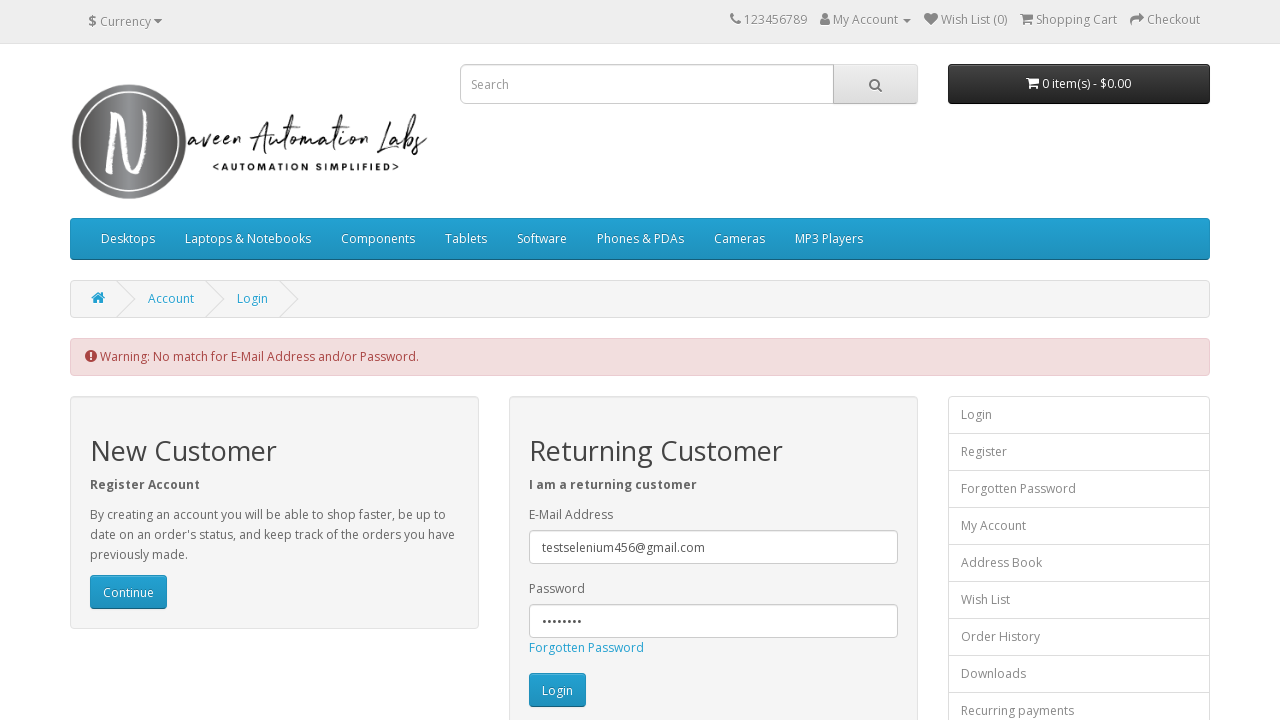

Verified error message matches expected text: 'Warning: No match for E-Mail Address and/or Password.'
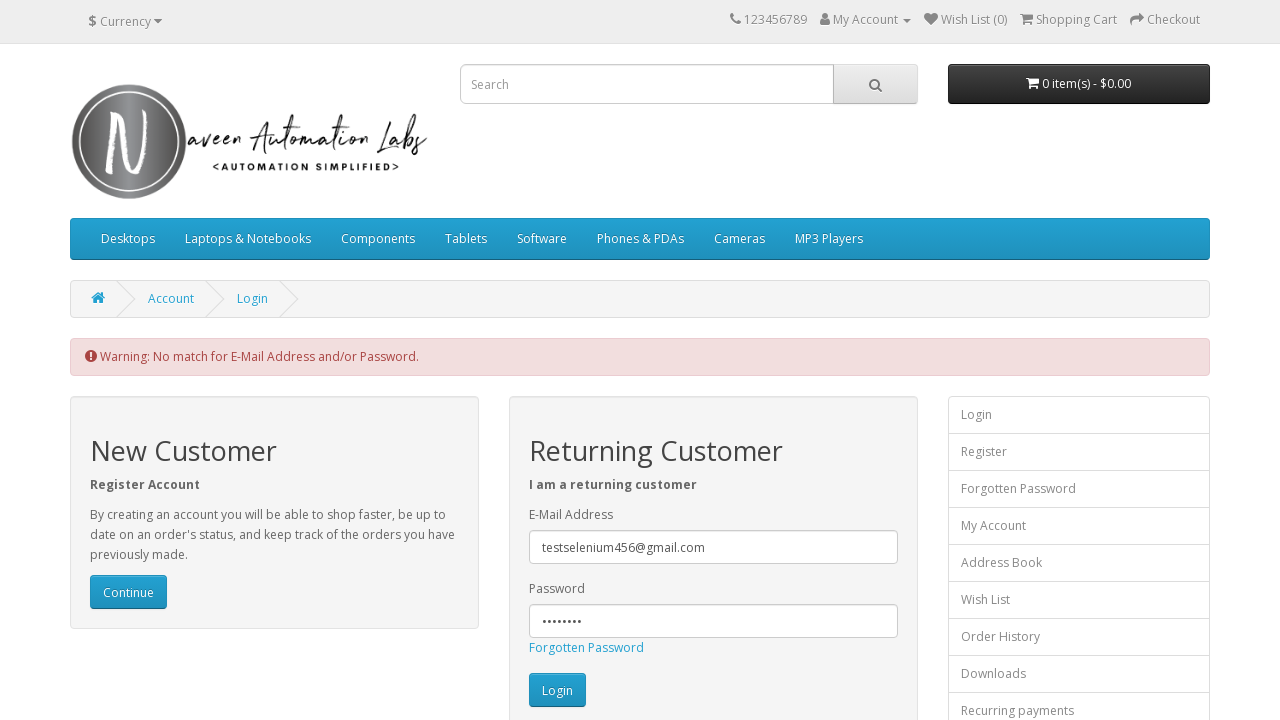

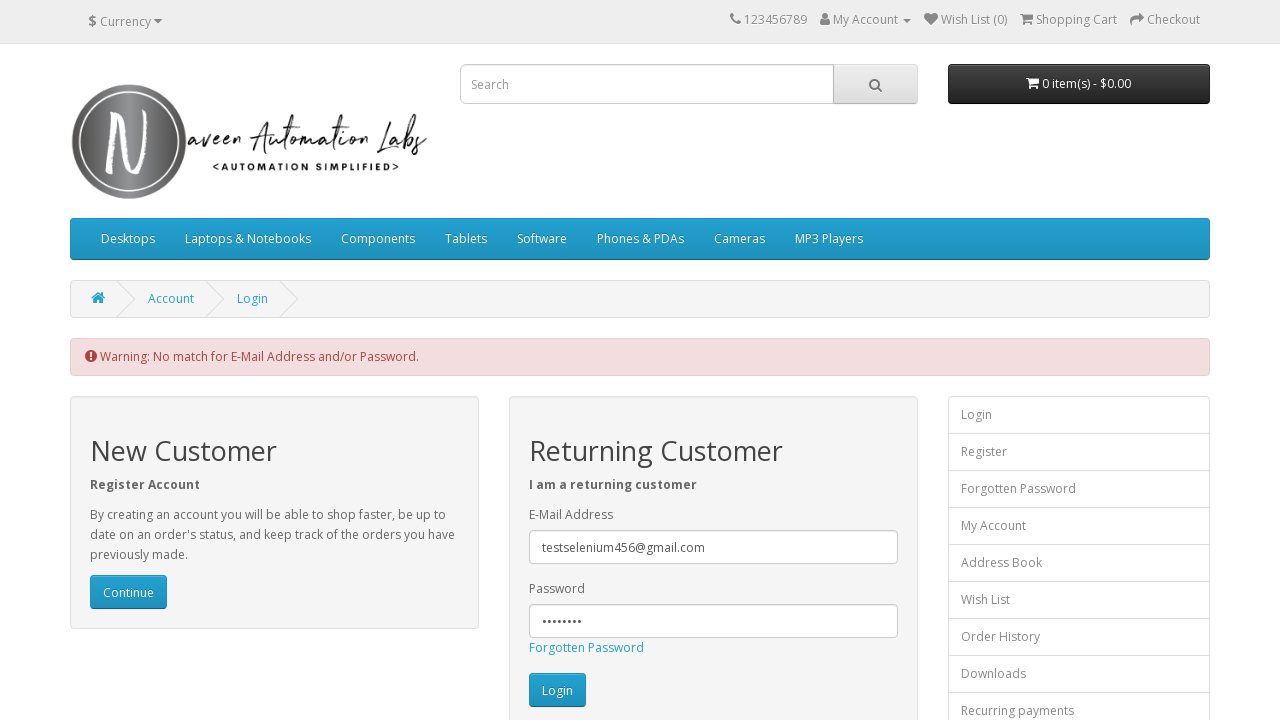